Tests radio button functionality by clicking the Impressive radio button and verifying selection

Starting URL: https://demoqa.com/radio-button

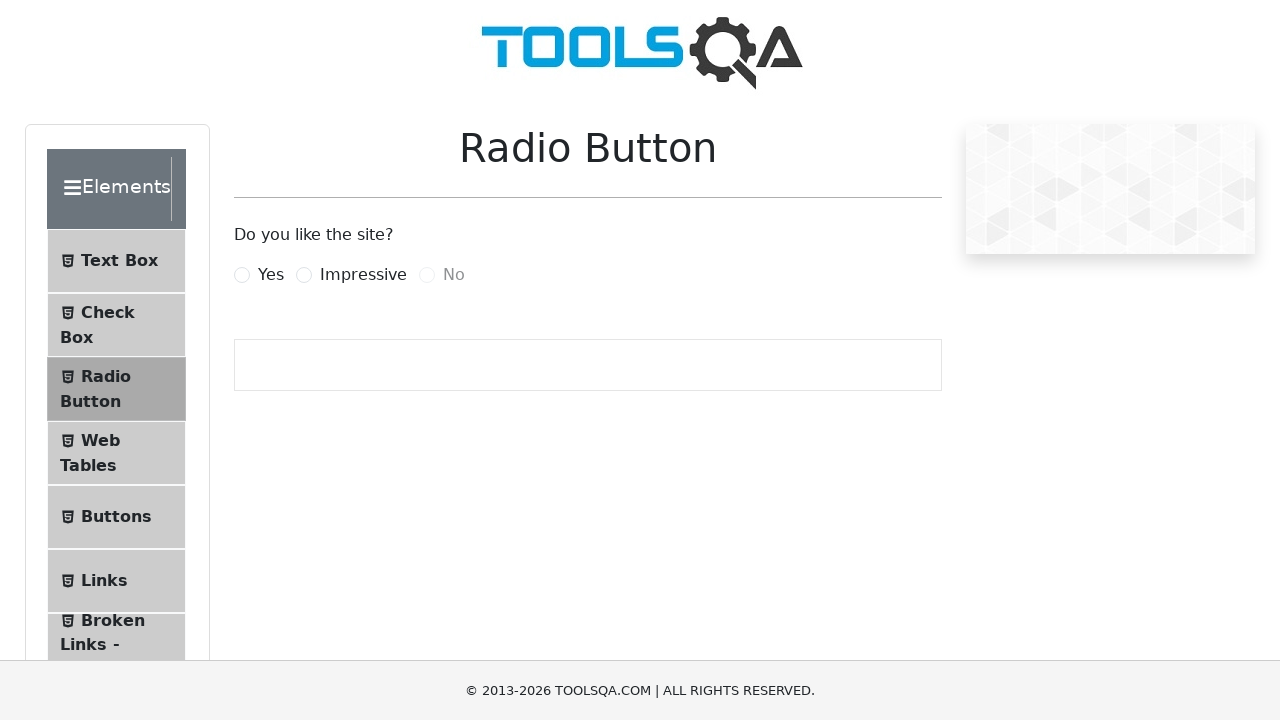

Clicked the Impressive radio button label at (363, 275) on label[for='impressiveRadio']
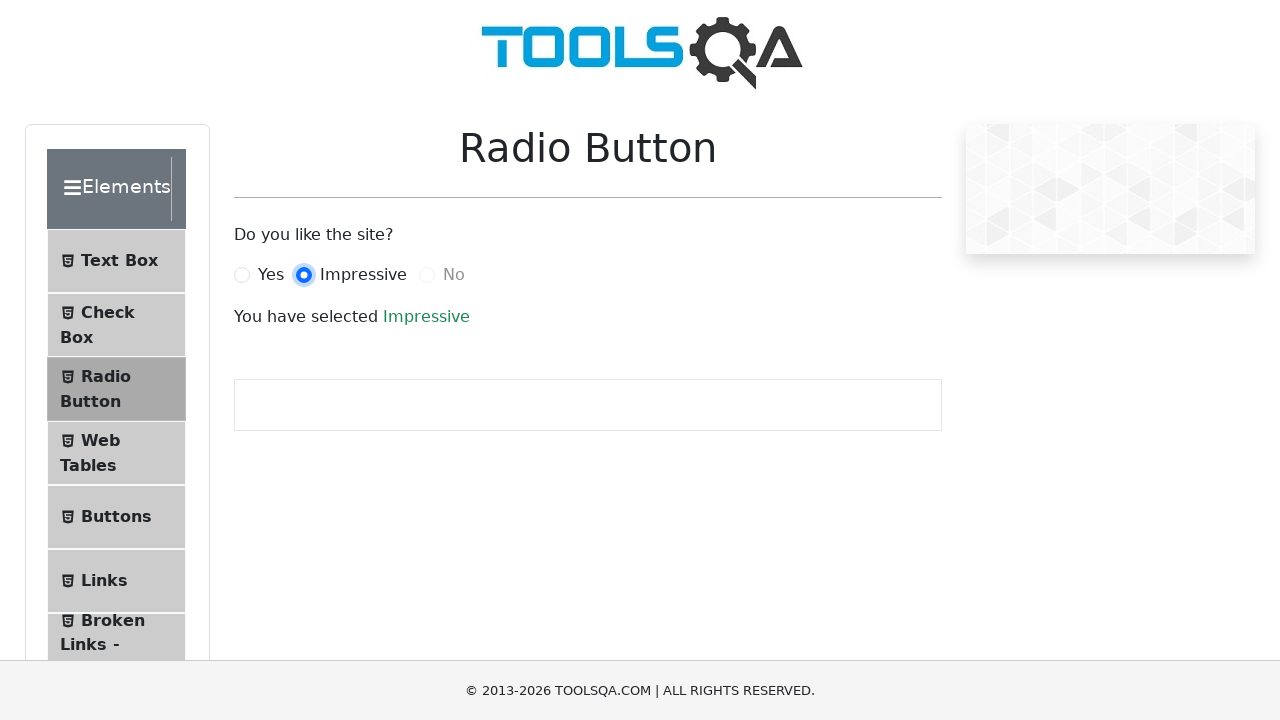

Located the Impressive radio button element
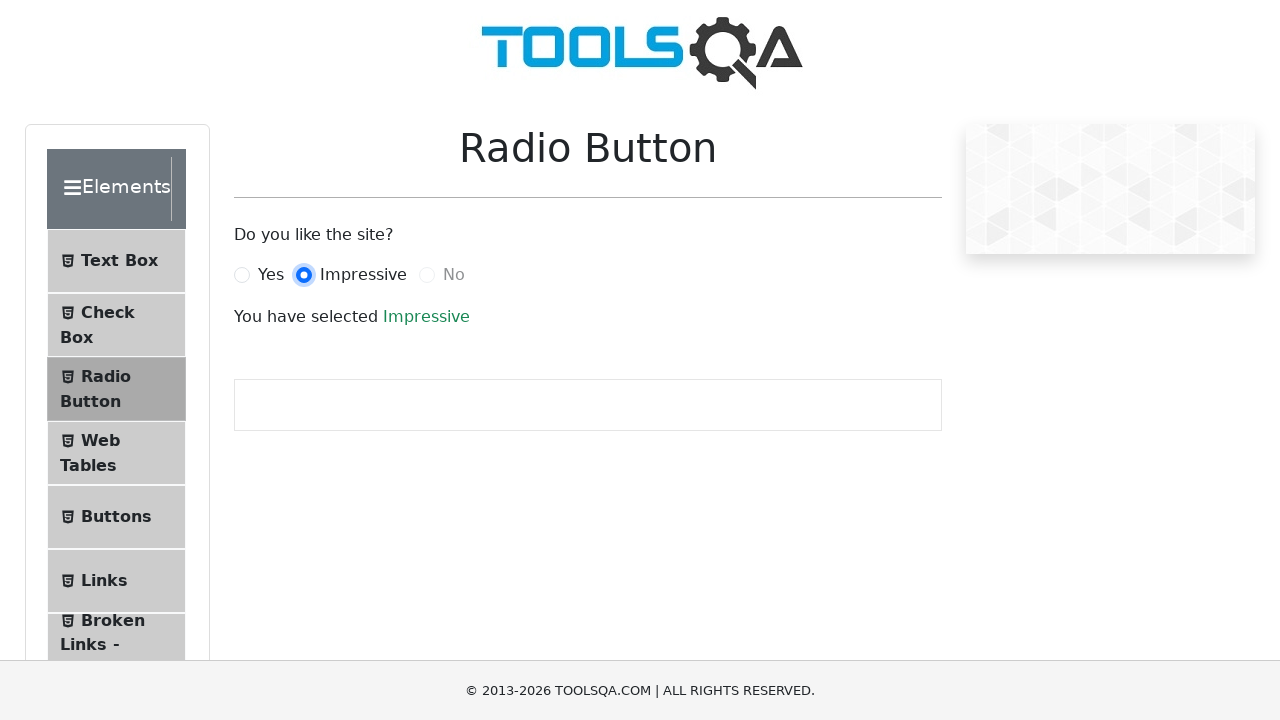

Verified that the Impressive radio button is selected
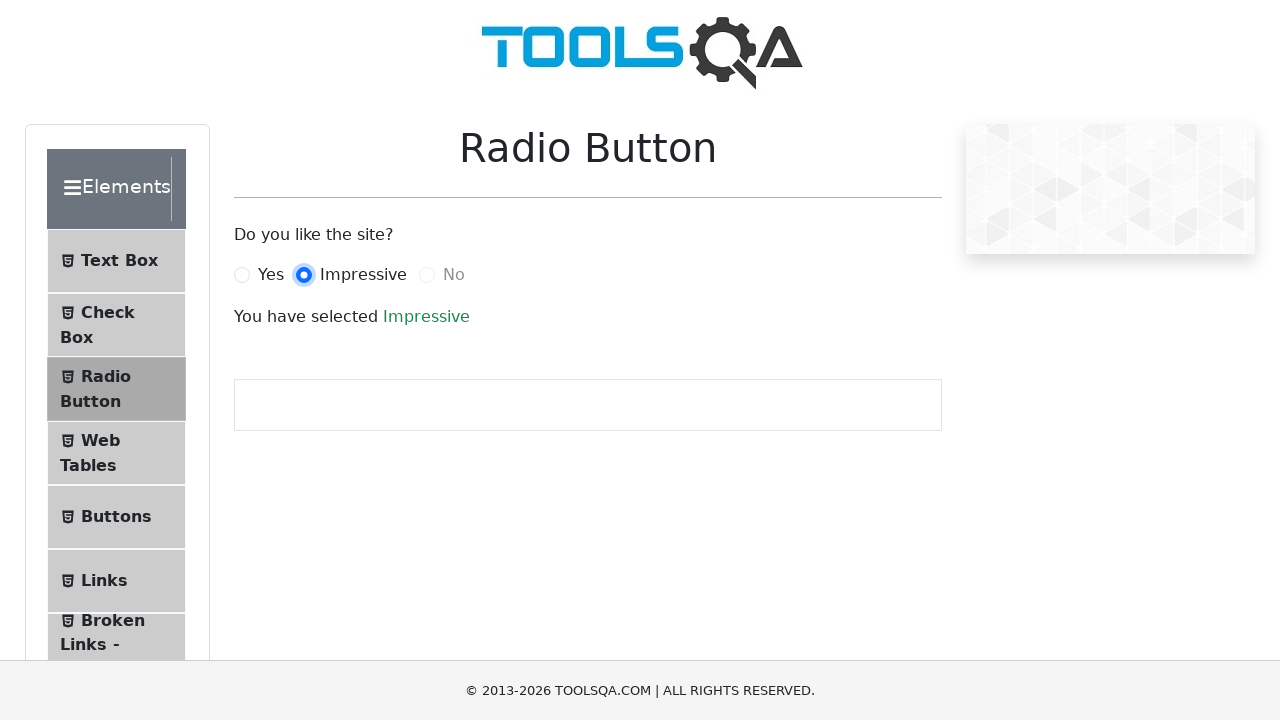

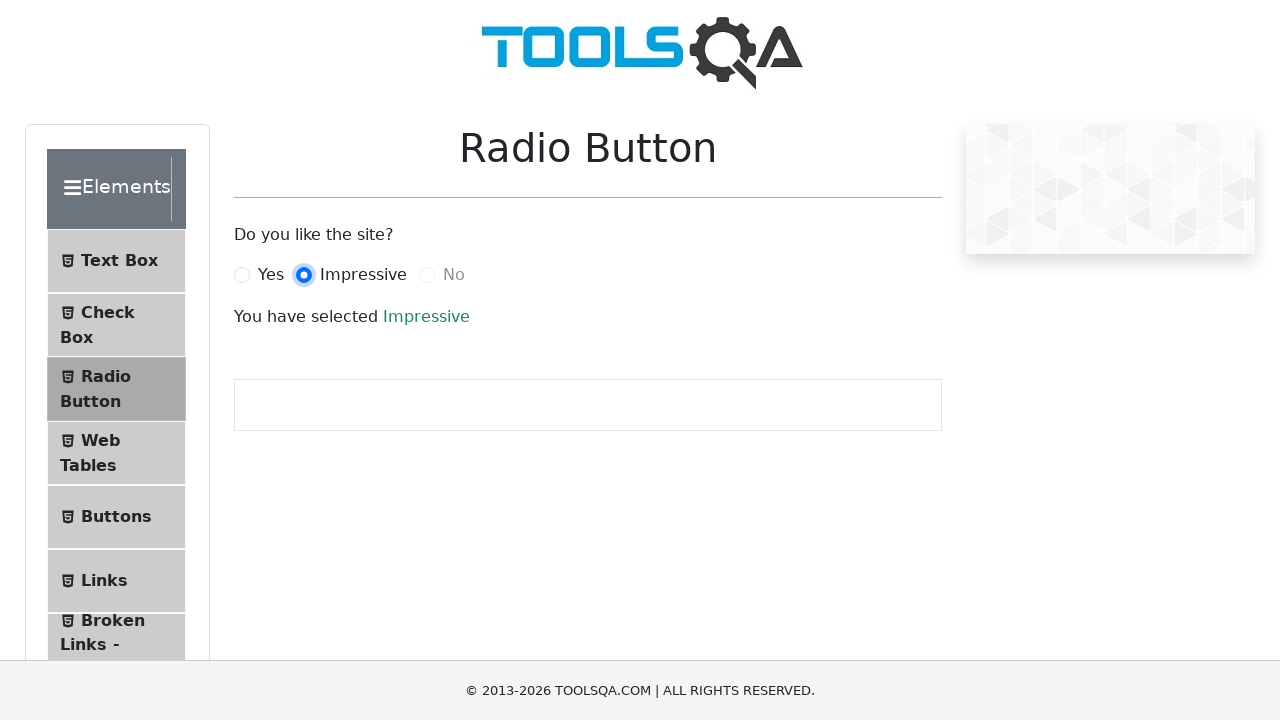